Tests autosuggest dropdown functionality by typing a partial text and navigating through suggestions using keyboard arrow keys

Starting URL: https://rahulshettyacademy.com/dropdownsPractise/

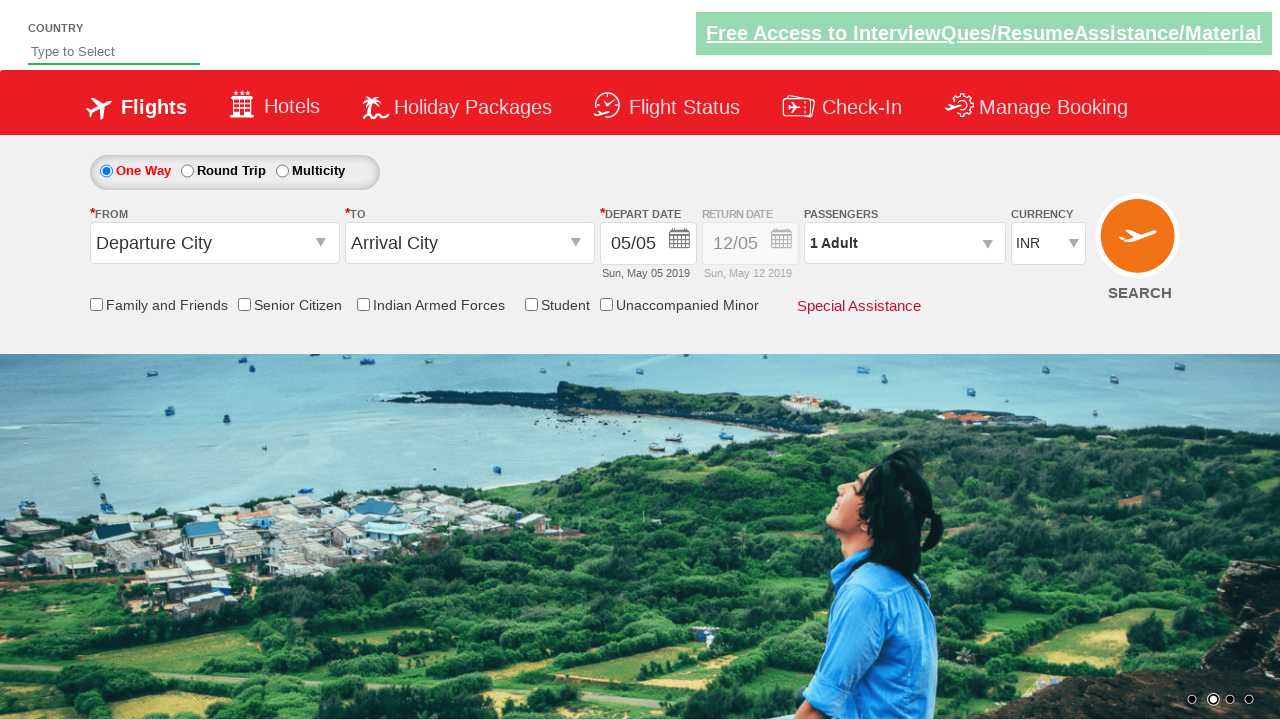

Typed 'ind' in autosuggest field on #autosuggest
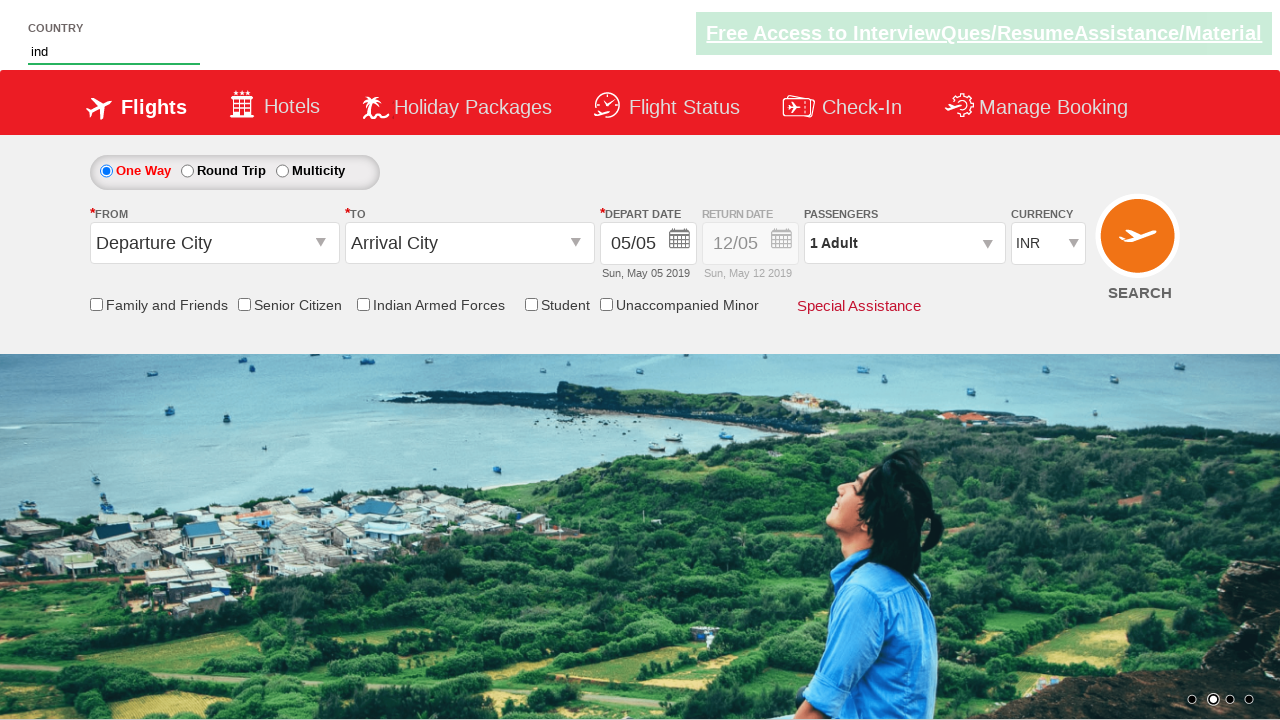

Waited 2000ms for autosuggest dropdown to appear
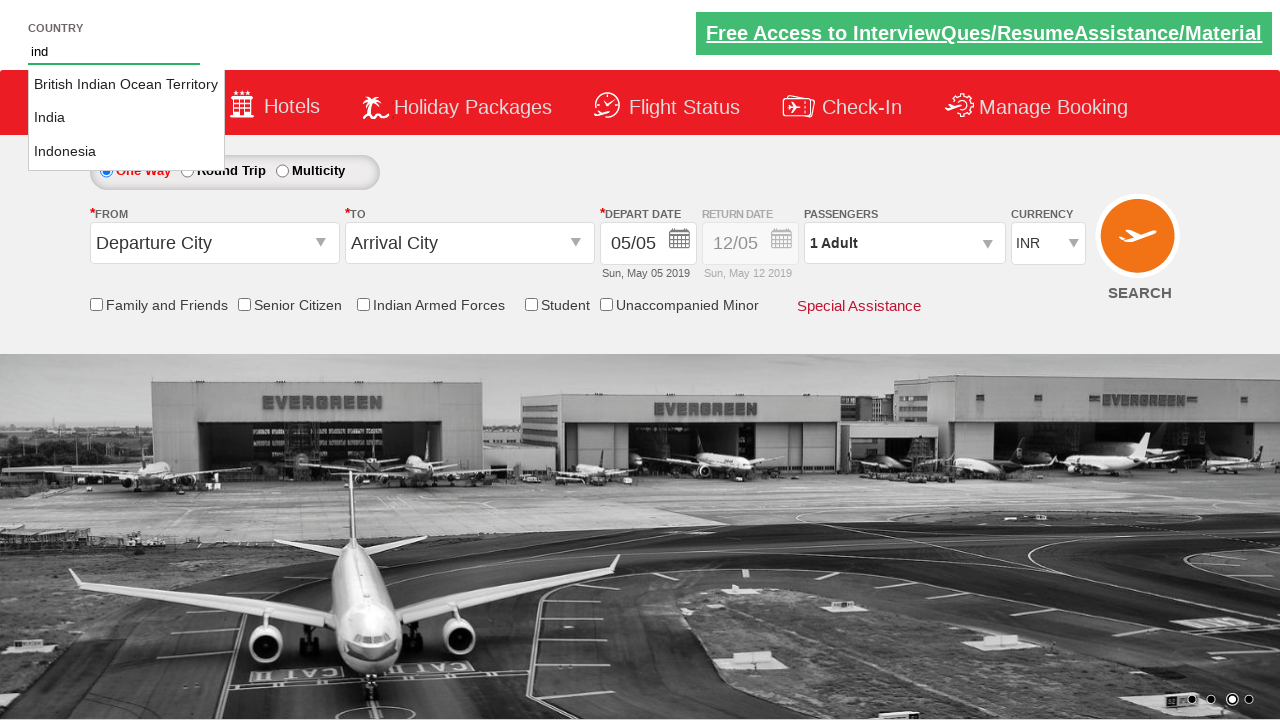

Pressed ArrowDown key to navigate to first suggestion on #autosuggest
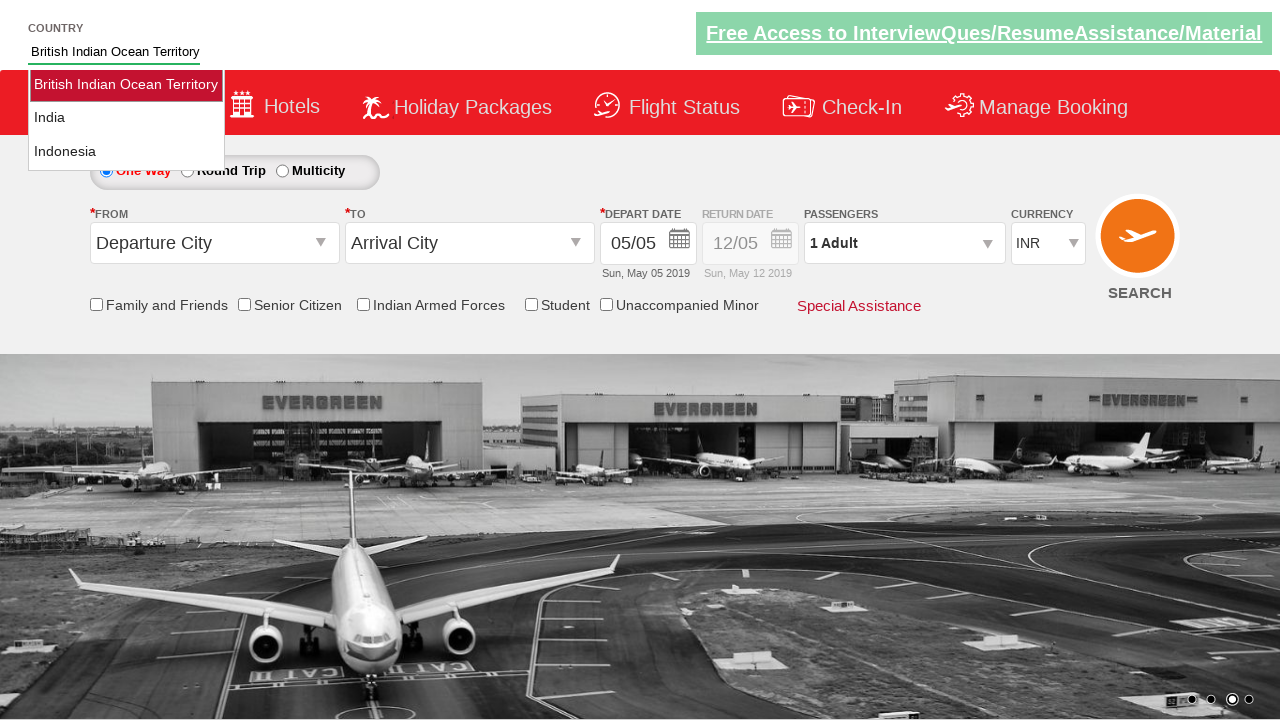

Pressed ArrowDown key again to navigate to second suggestion on #autosuggest
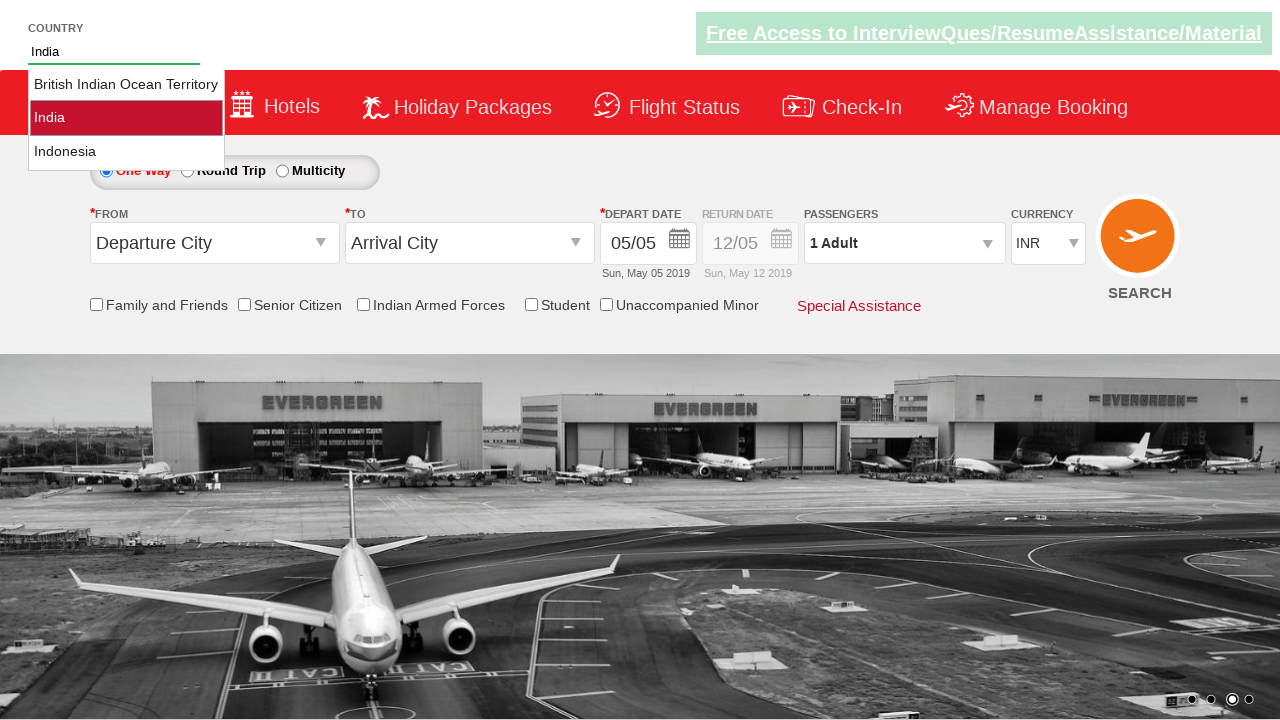

Verified autosuggest field is still present after navigation
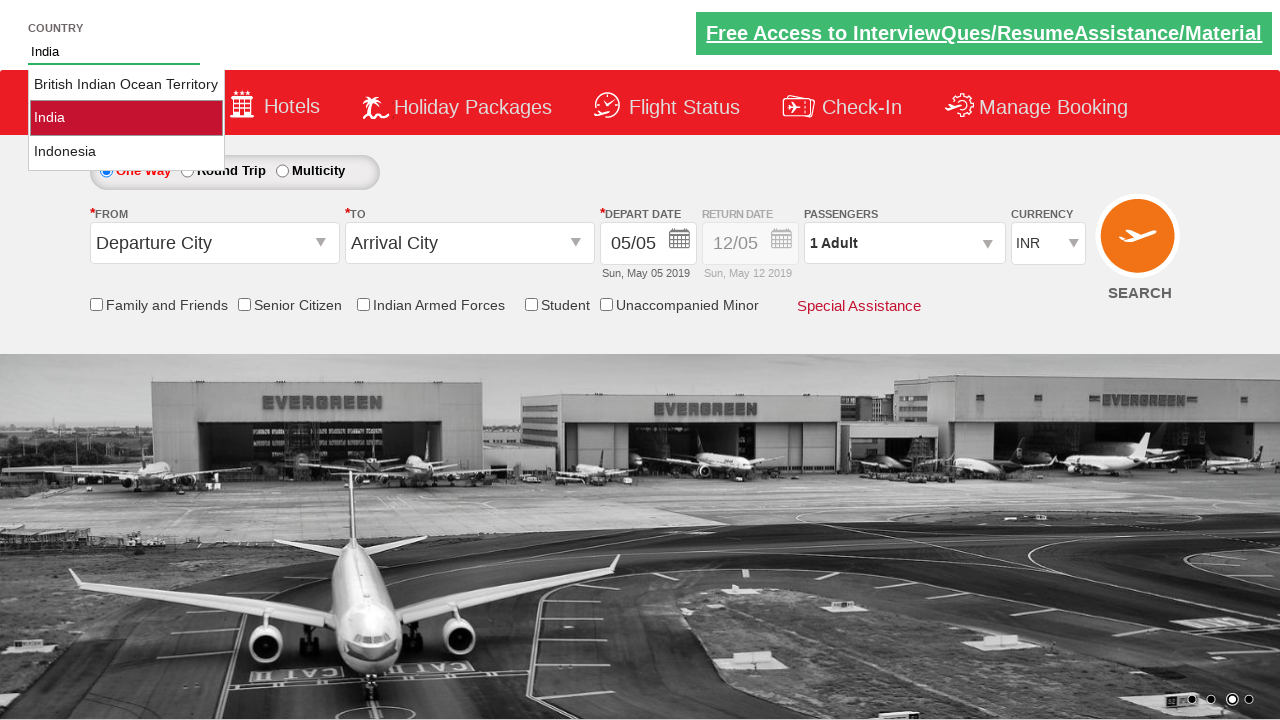

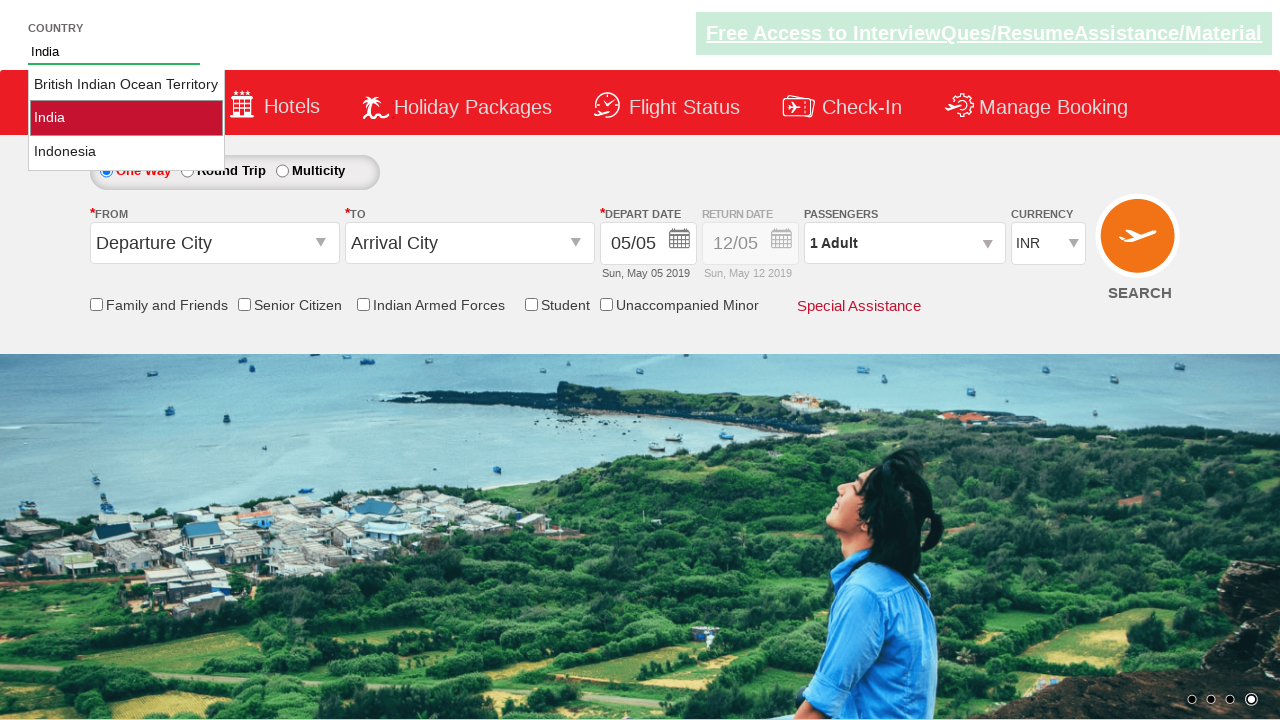